Navigates to the Form Authentication page and verifies the h2 heading text is "Login Page"

Starting URL: https://the-internet.herokuapp.com/

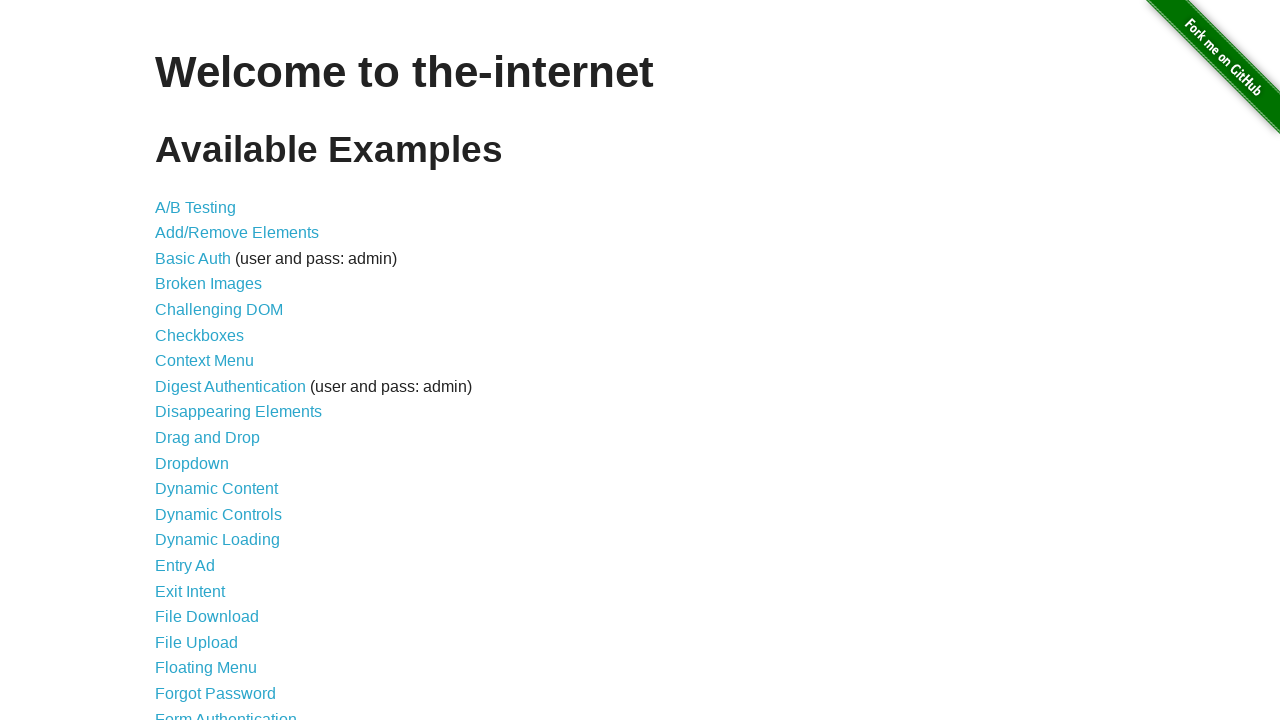

Clicked on Form Authentication link at (226, 712) on xpath=//a[@href='/login']
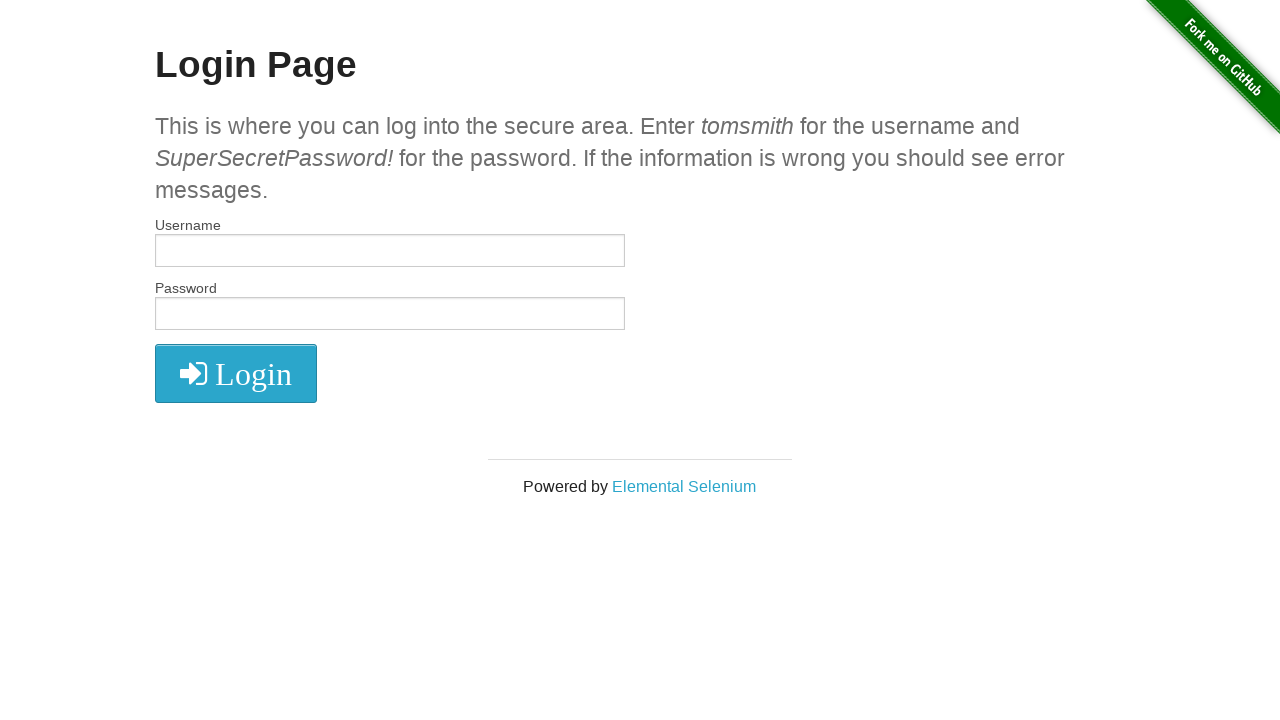

Waited for h2 heading to load
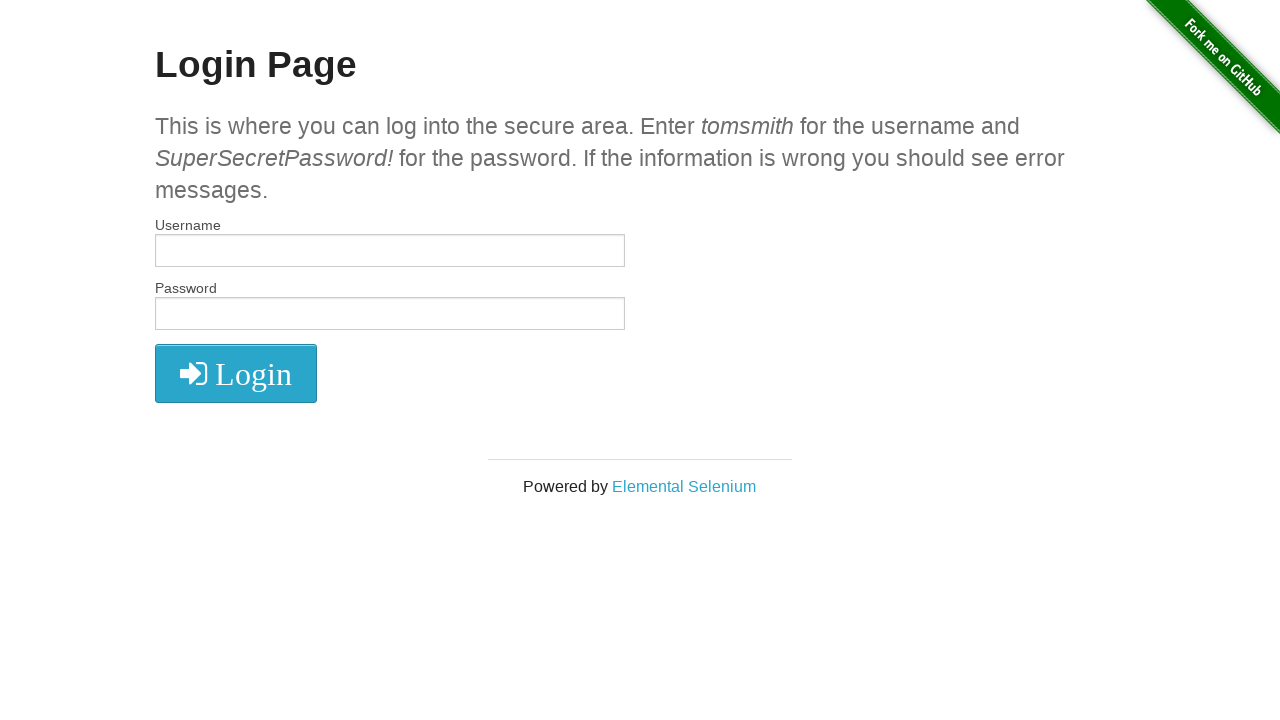

Located h2 heading element
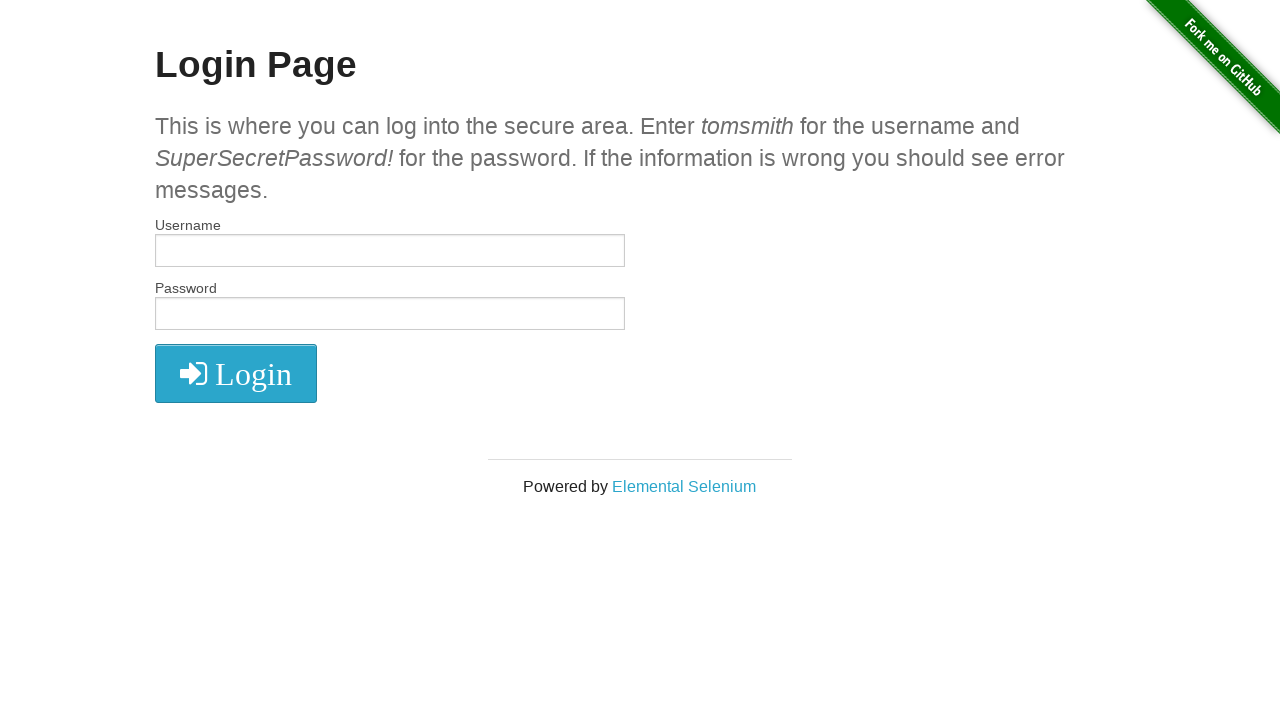

Verified h2 heading text is 'Login Page'
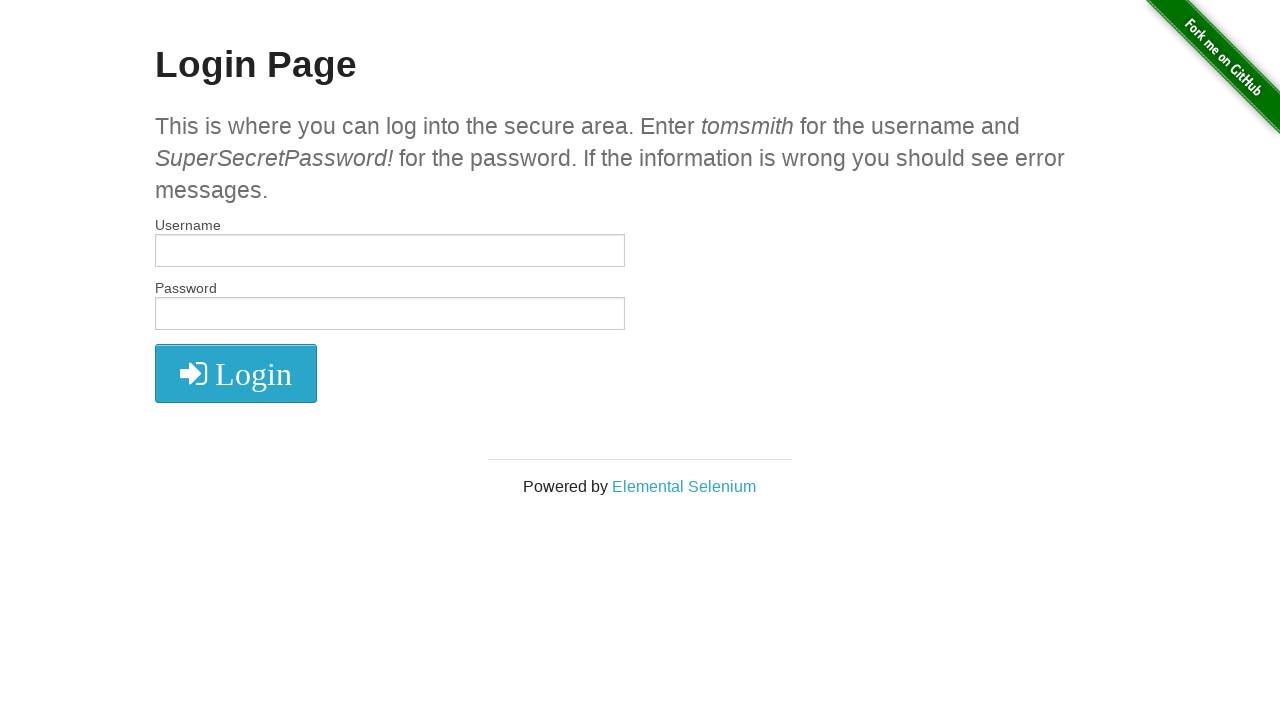

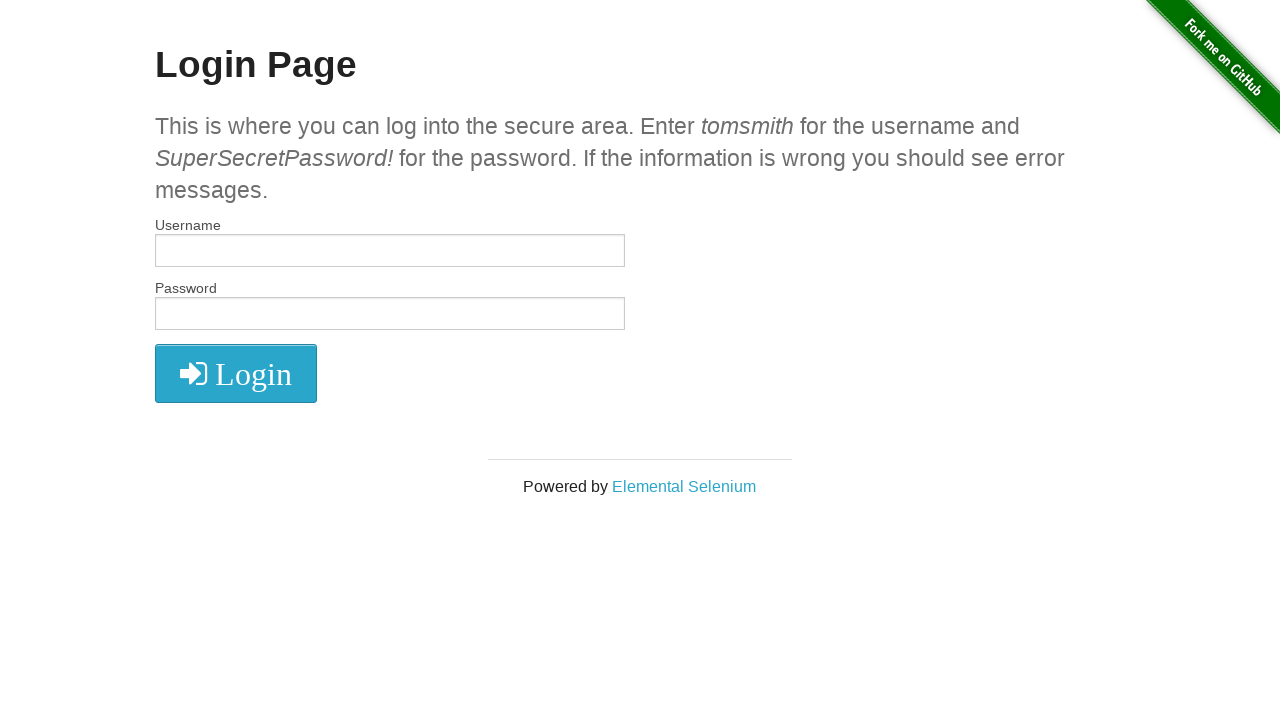